Navigates to a practice automation page and validates that footer links are accessible by checking their HTTP response codes

Starting URL: https://rahulshettyacademy.com/AutomationPractice/

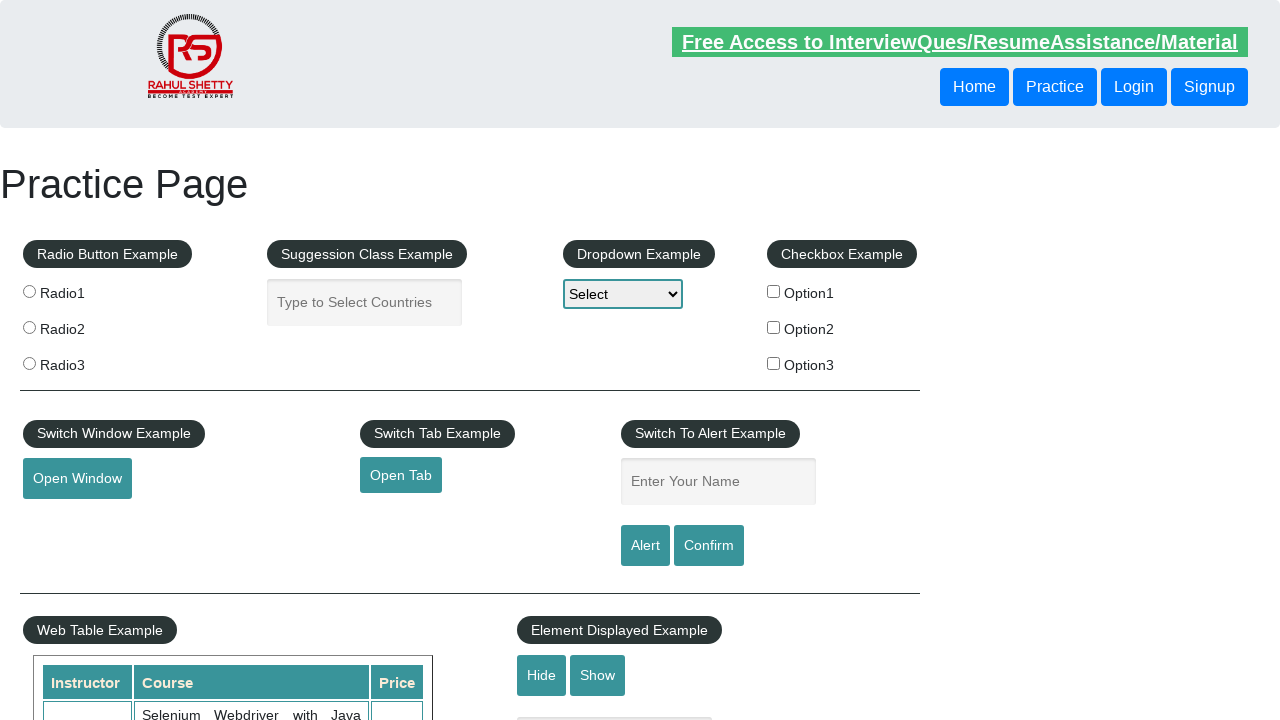

Waited for footer links to be present
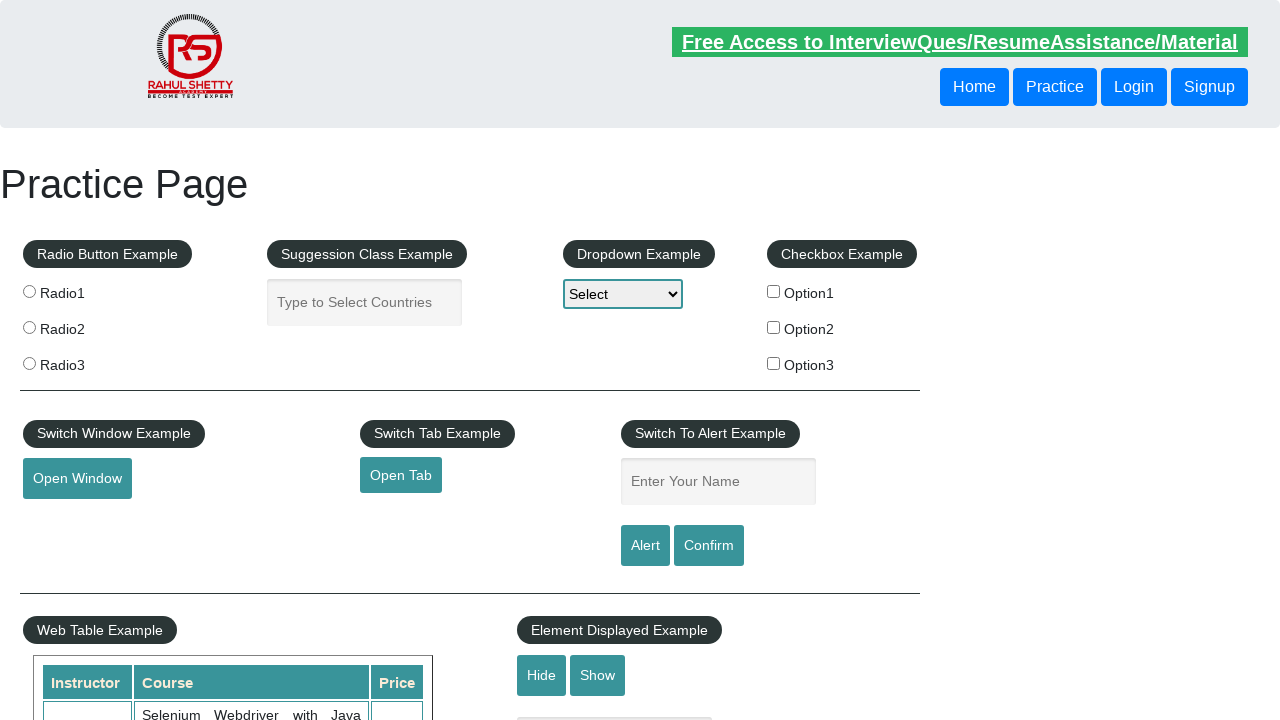

Retrieved all footer links from the page
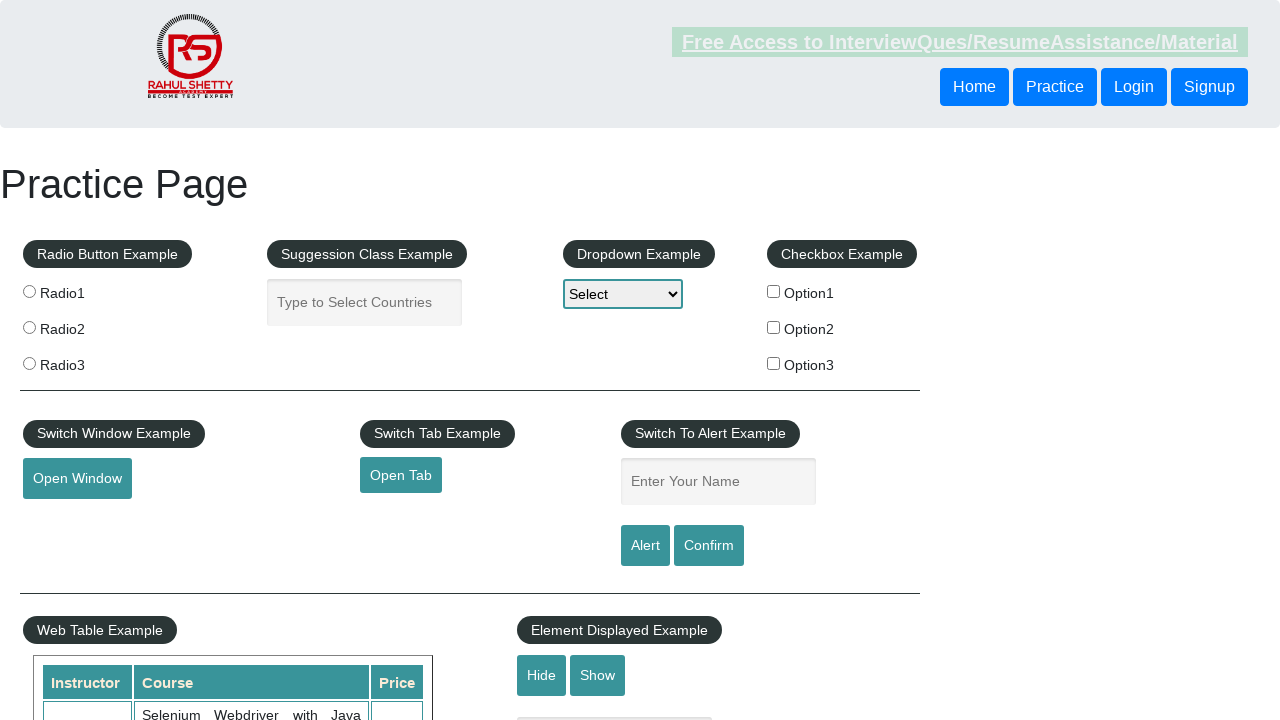

Verified that 20 footer links are present on the page
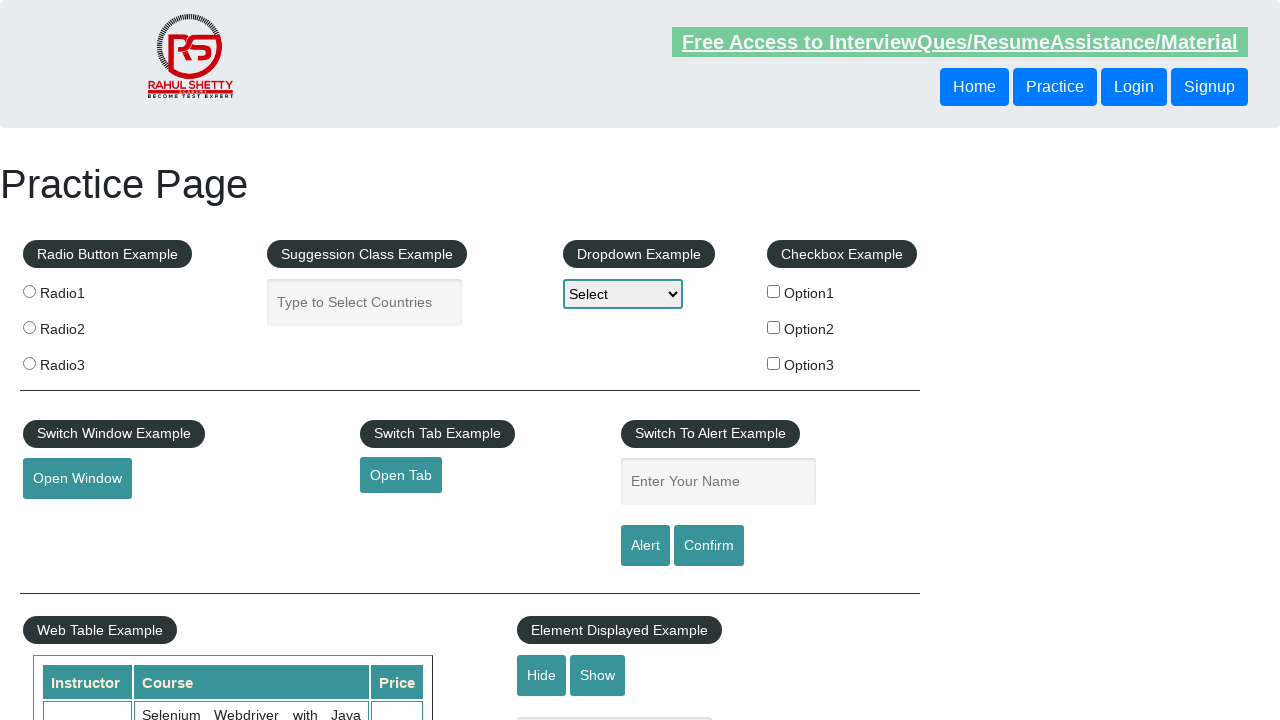

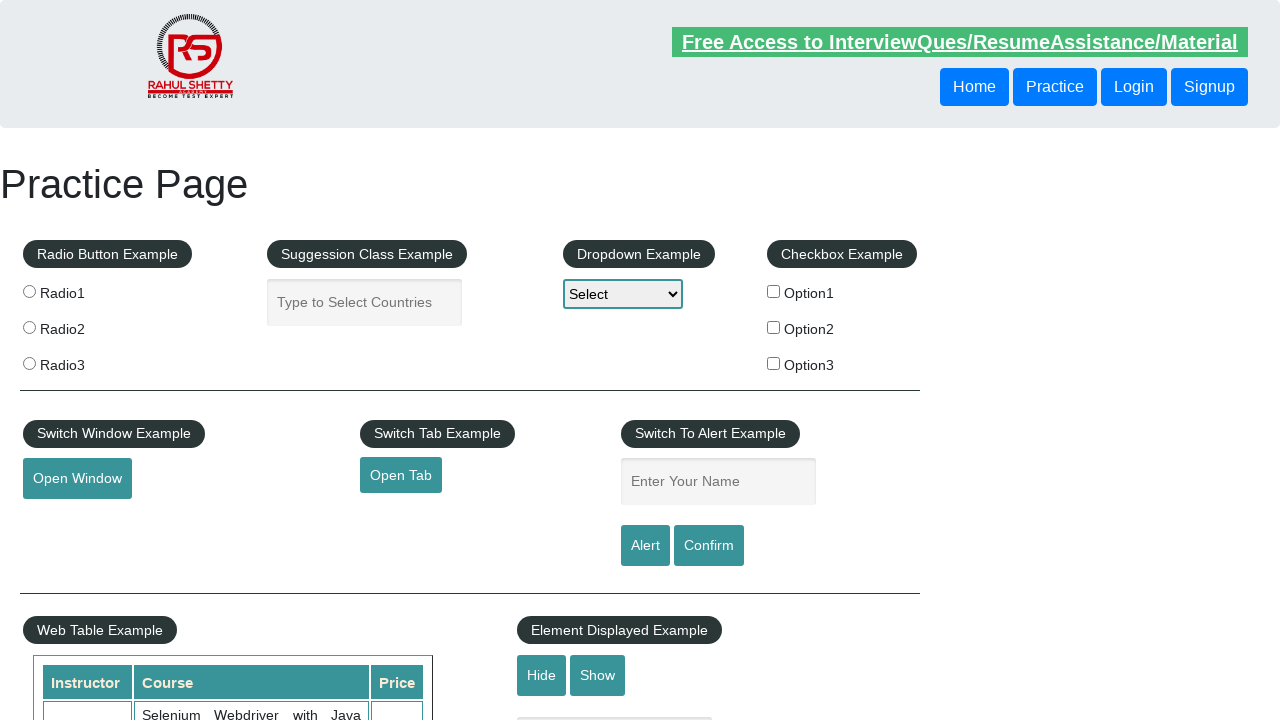